Tests handling of iframes by filling form fields on the main page, switching to iframes to interact with checkboxes, and switching back to the main content to fill additional fields.

Starting URL: http://only-testing-blog.blogspot.in/2015/01/iframe1.html

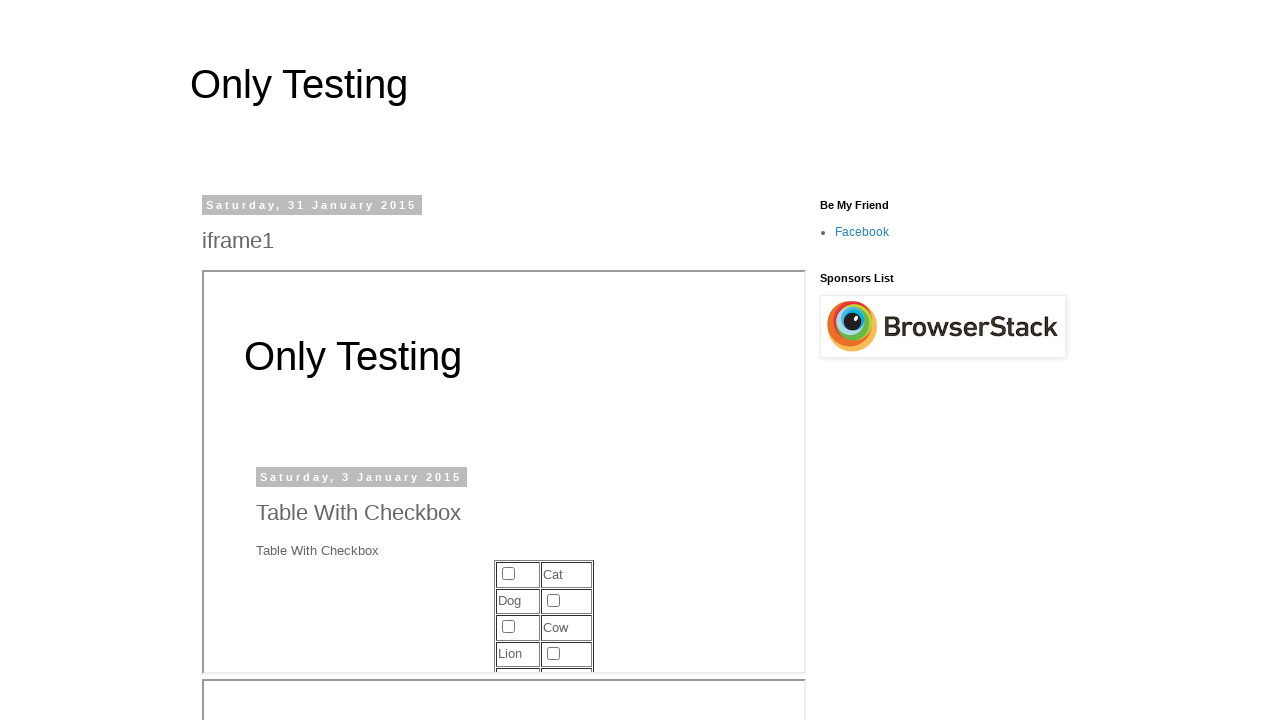

Filled Town field with 'Springfield' on main page on input[name='Town']
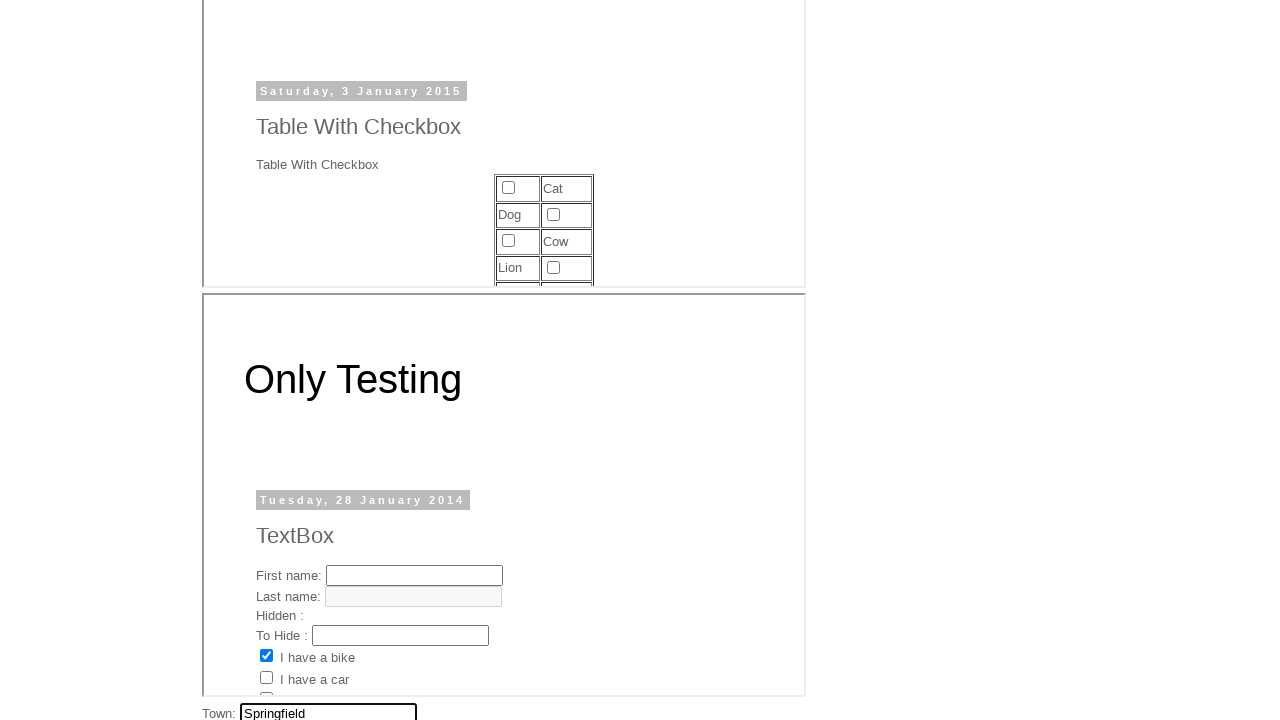

Located frame1
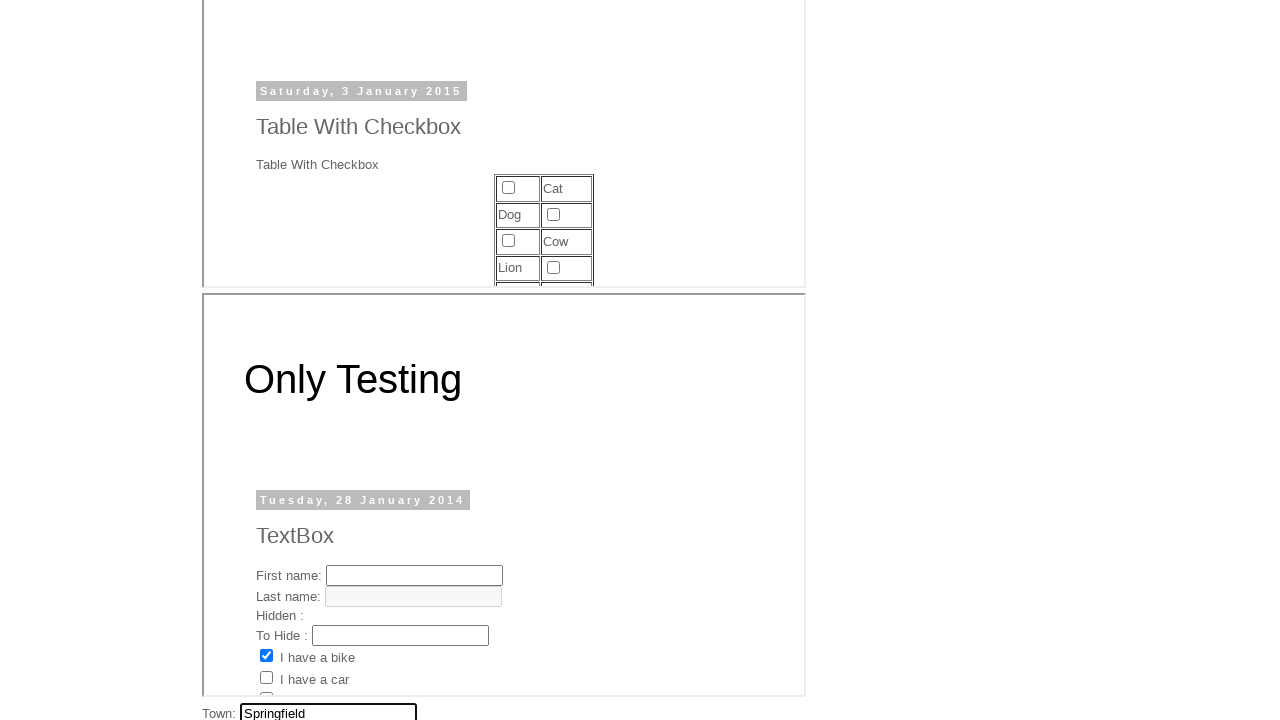

Clicked Cow checkbox in frame1 at (508, 240) on #frame1 >> internal:control=enter-frame >> xpath=//td[contains(text(),'Cow')]/pr
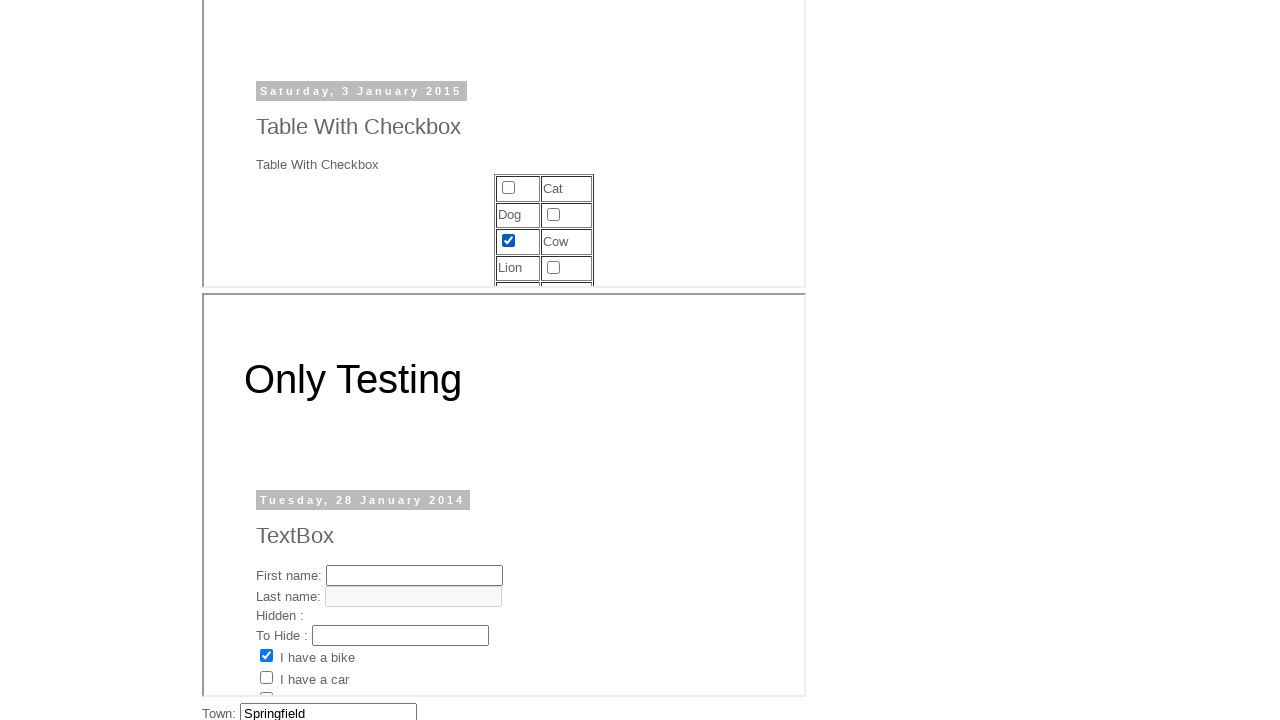

Located frame2
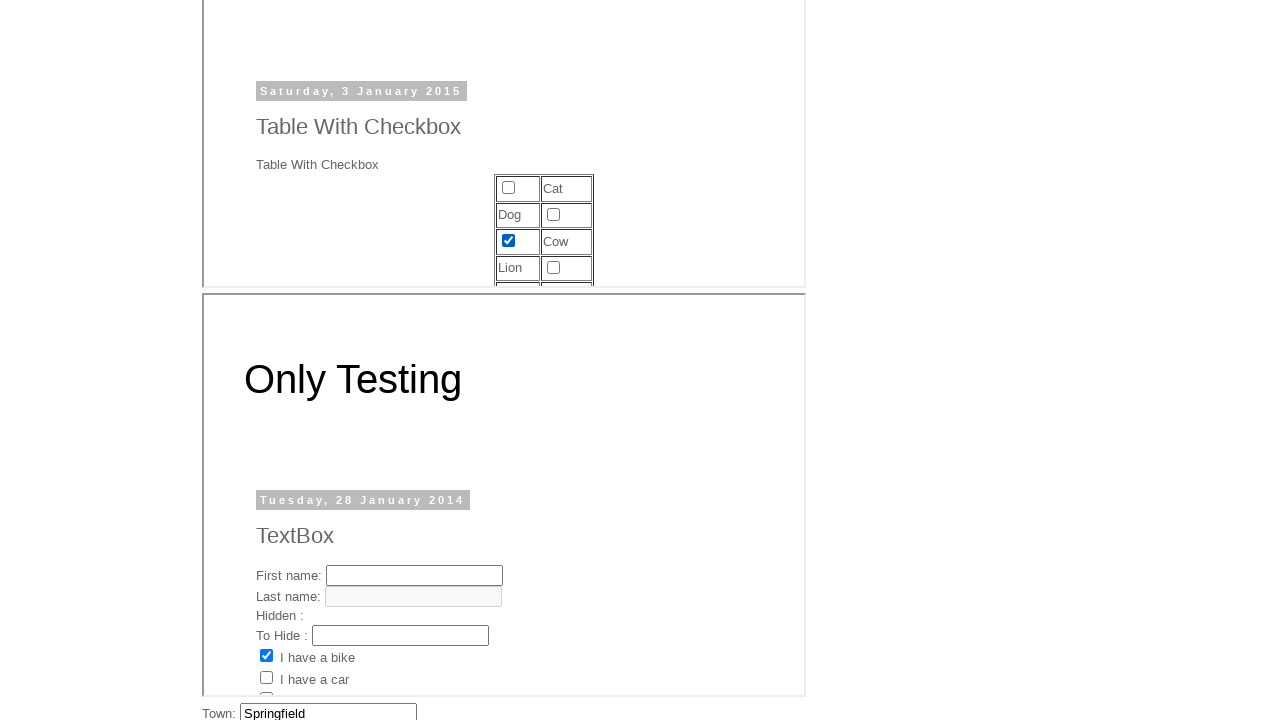

Clicked Boat checkbox in frame2 at (266, 689) on #frame2 >> internal:control=enter-frame >> input[value='Boat']
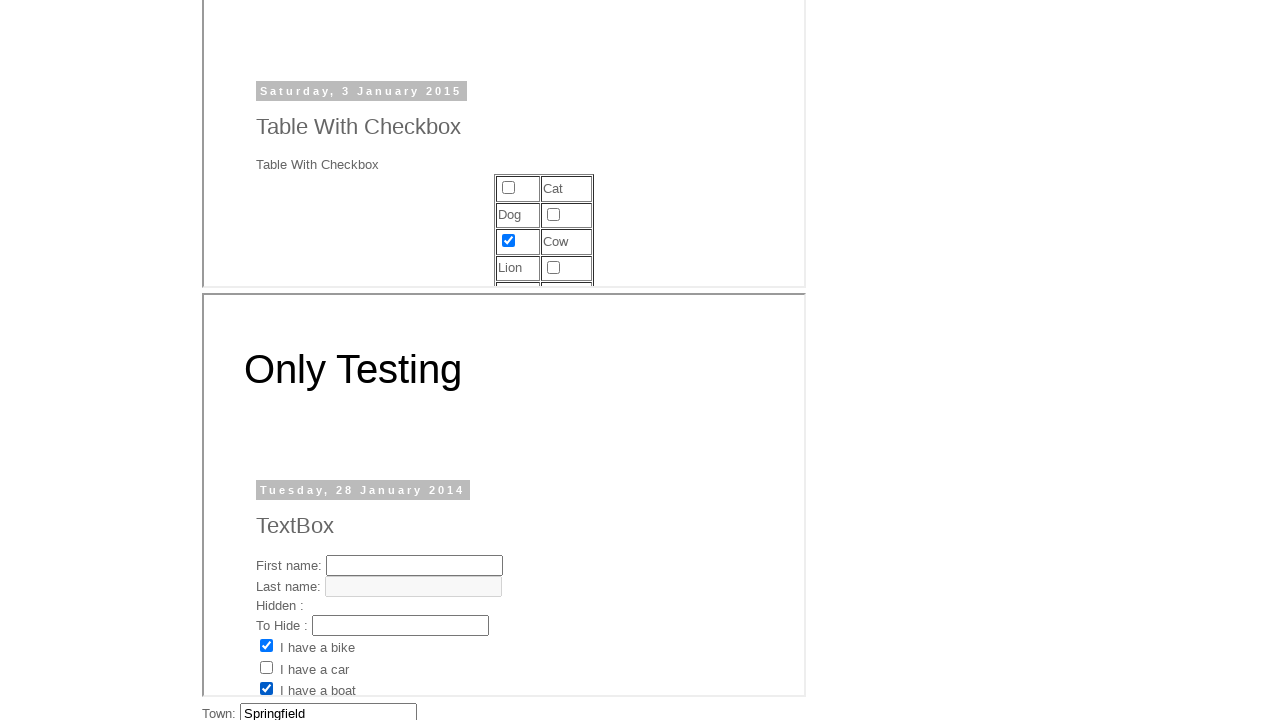

Filled Country field with 'United States' on main page on input[name='Country']
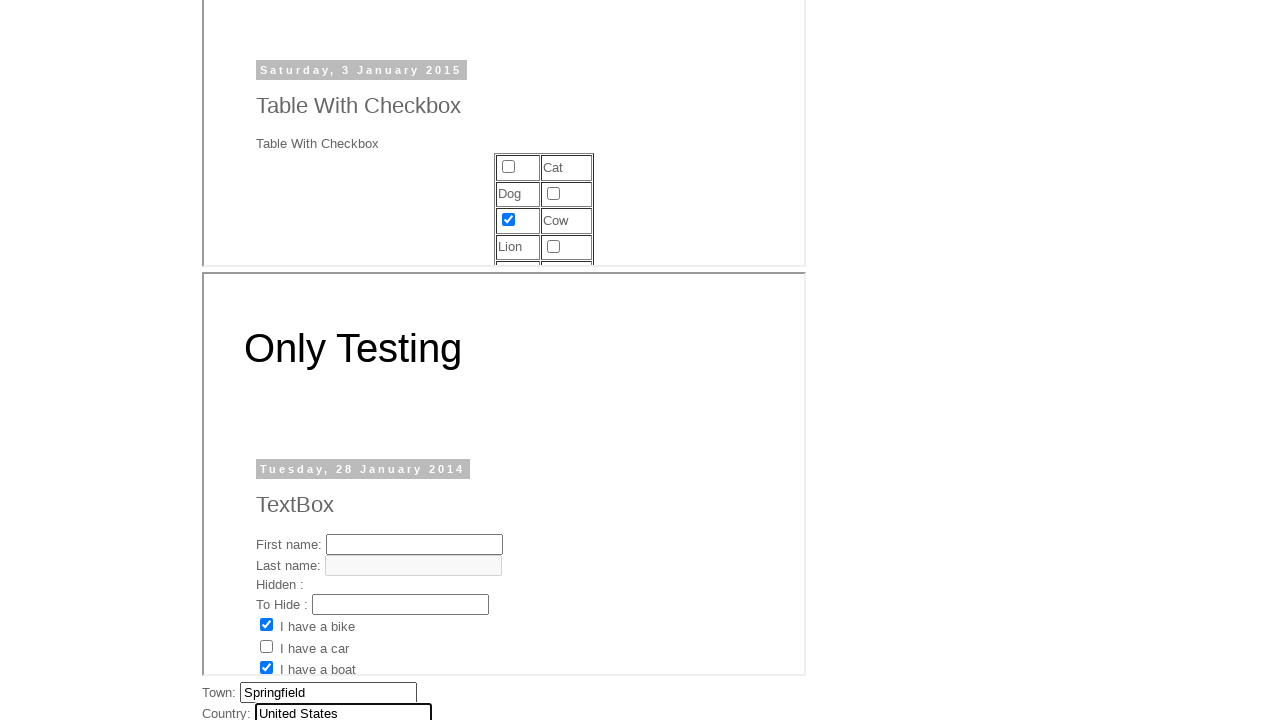

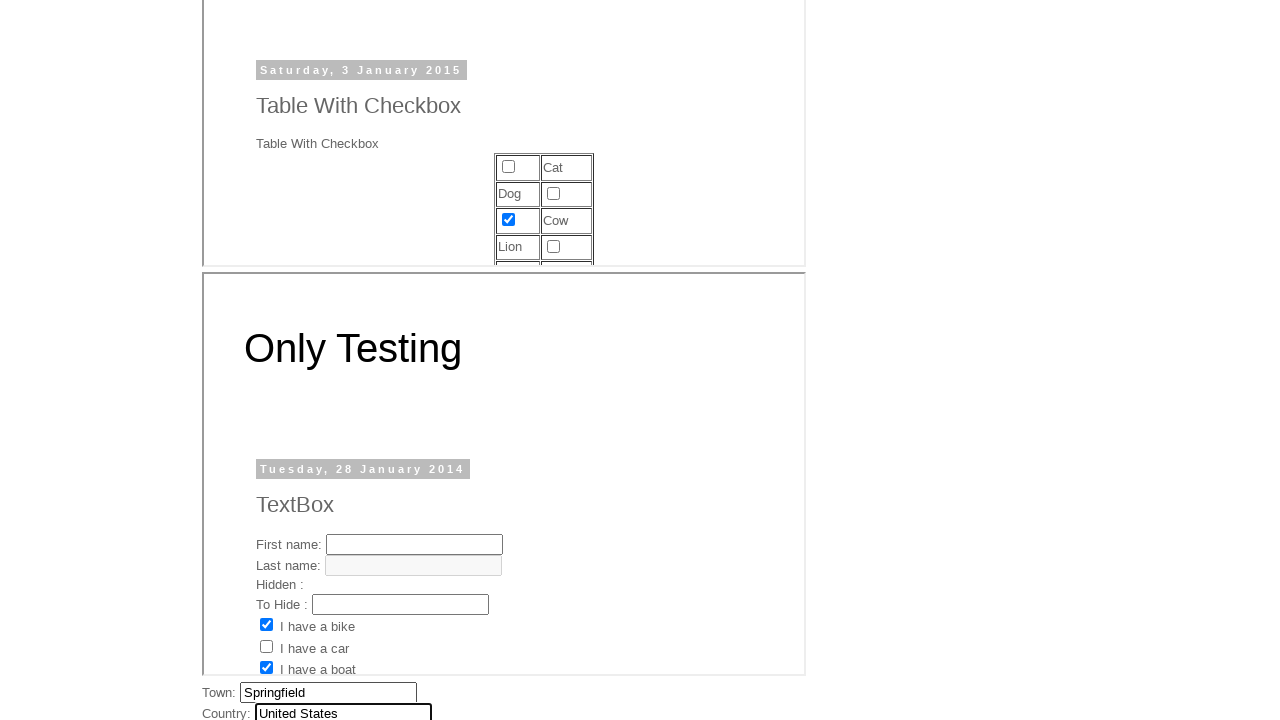